Tests alert handling functionality by clicking an alert button and dismissing the alert dialog using the Cancel button

Starting URL: http://testautomationpractice.blogspot.com/

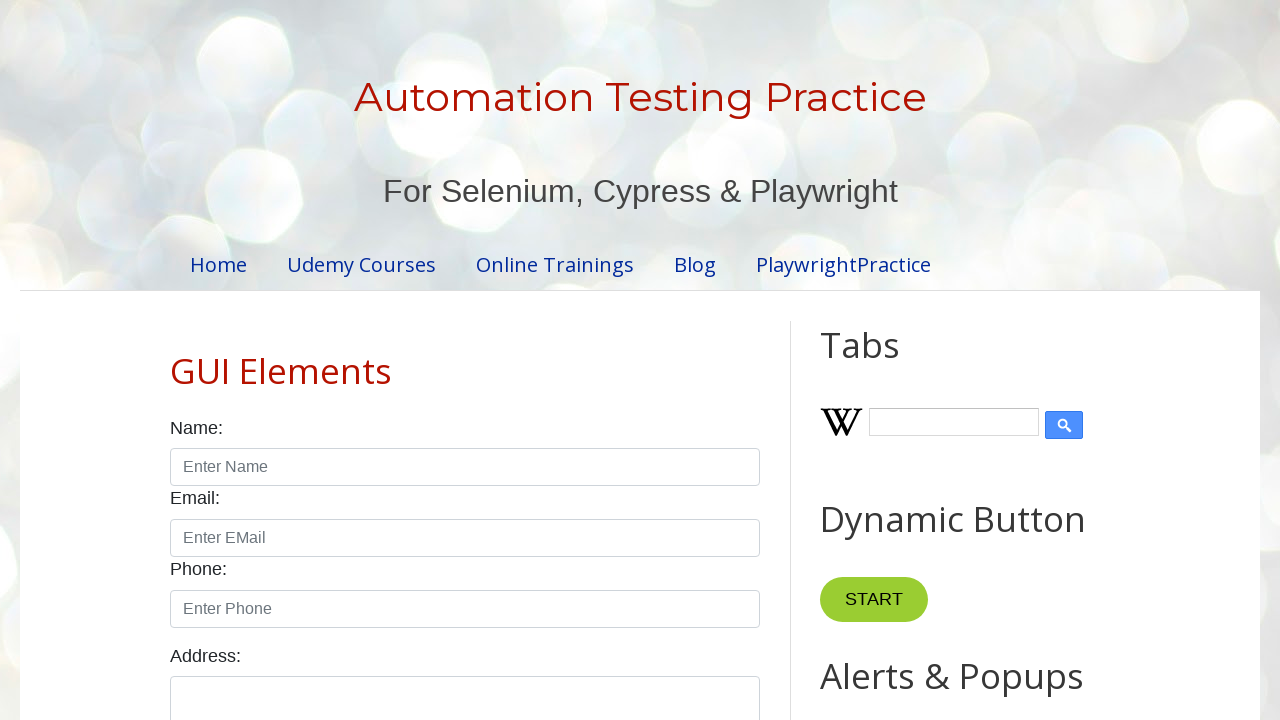

Clicked the alert button to trigger the dialog at (888, 361) on xpath=//*[@id='HTML9']/div[1]/button
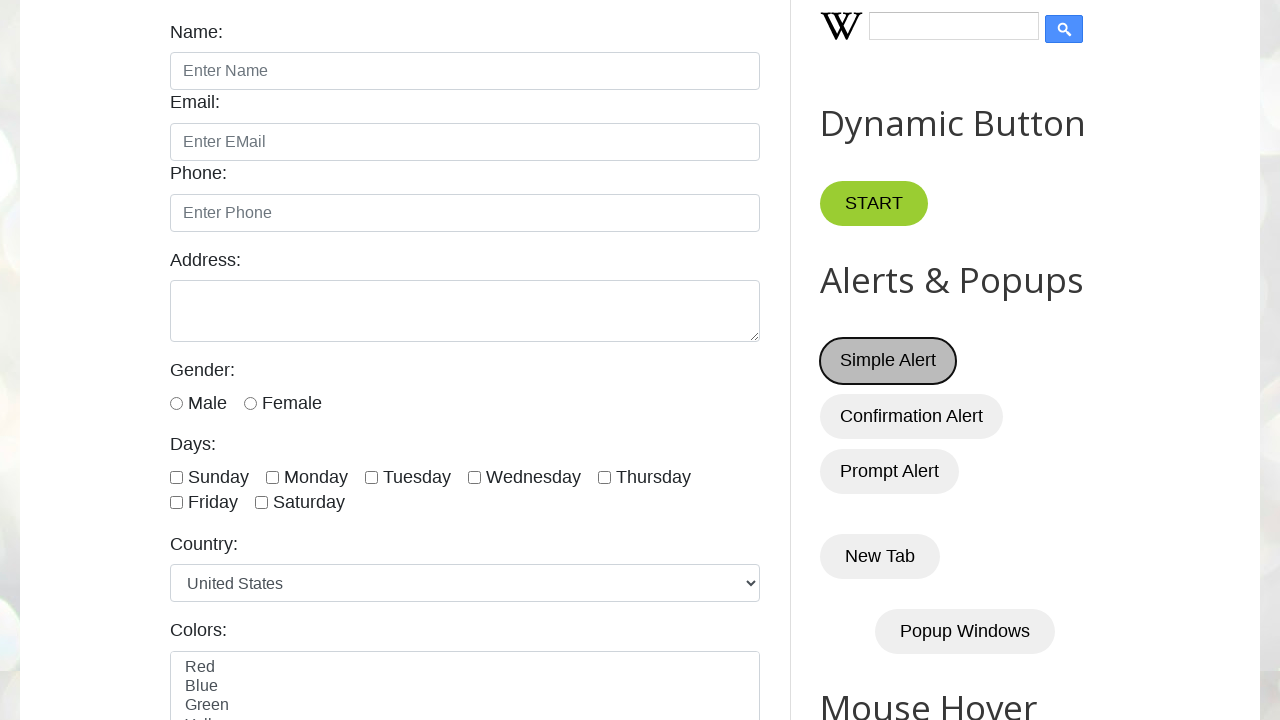

Set up dialog handler to dismiss alerts by clicking Cancel
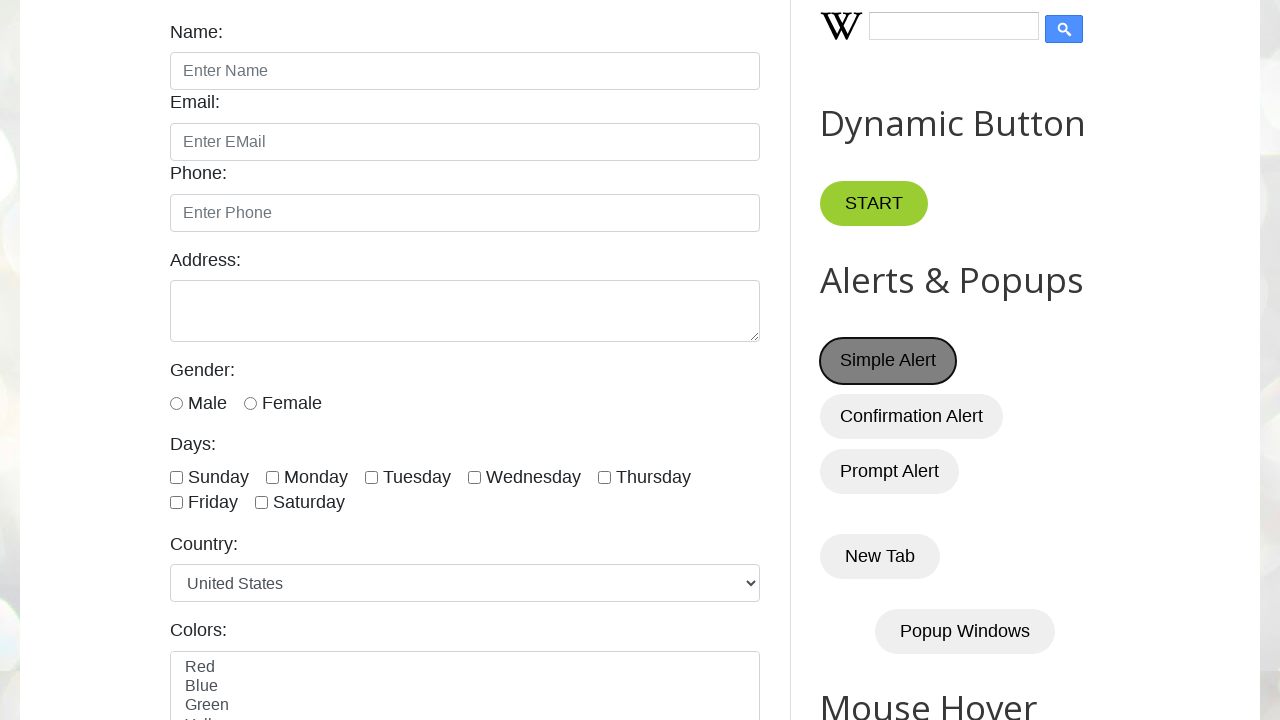

Clicked the alert button again to trigger the dialog which was dismissed via Cancel button at (888, 361) on xpath=//*[@id='HTML9']/div[1]/button
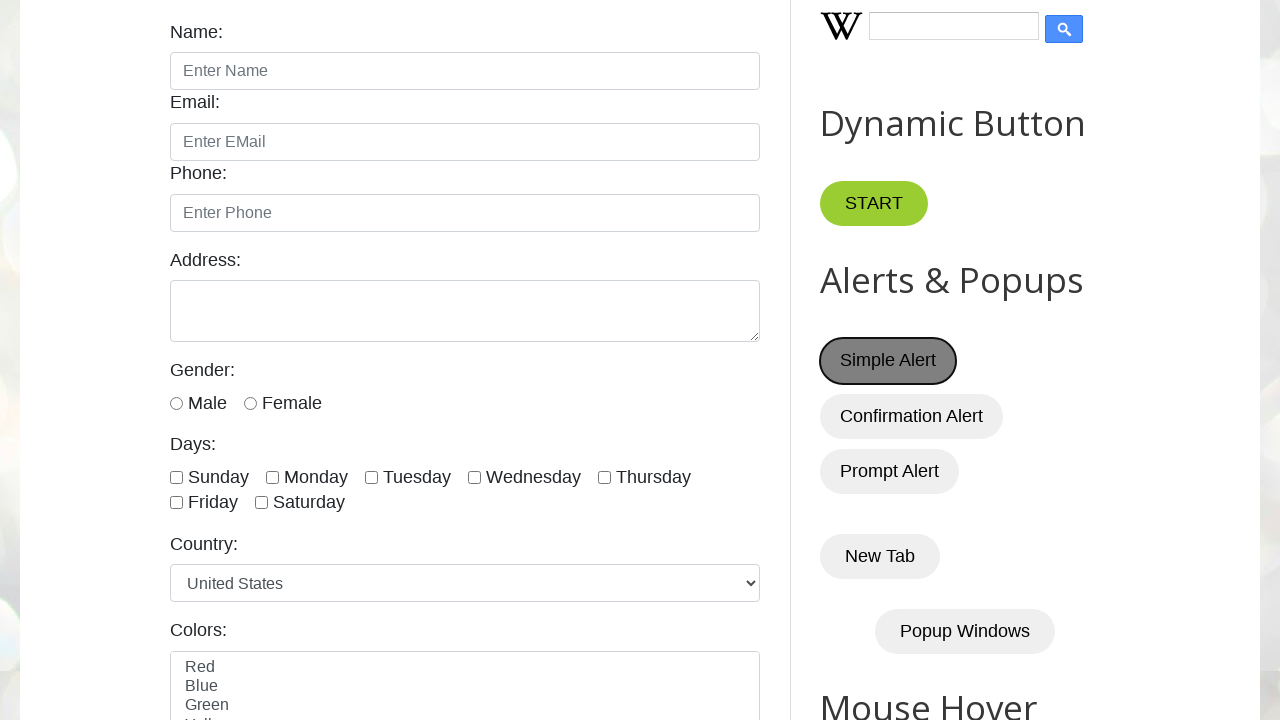

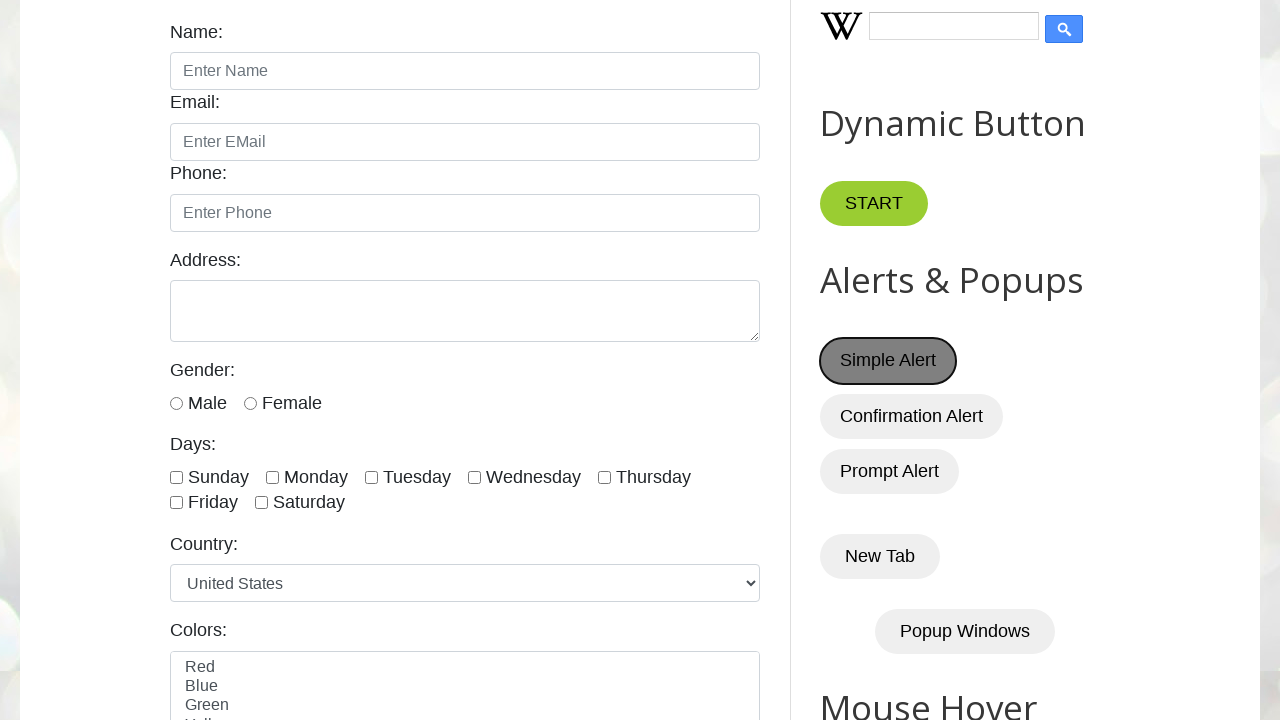